Navigates to the Time and Date world clock page and verifies that the world clock table is present and contains data rows.

Starting URL: https://www.timeanddate.com/worldclock/

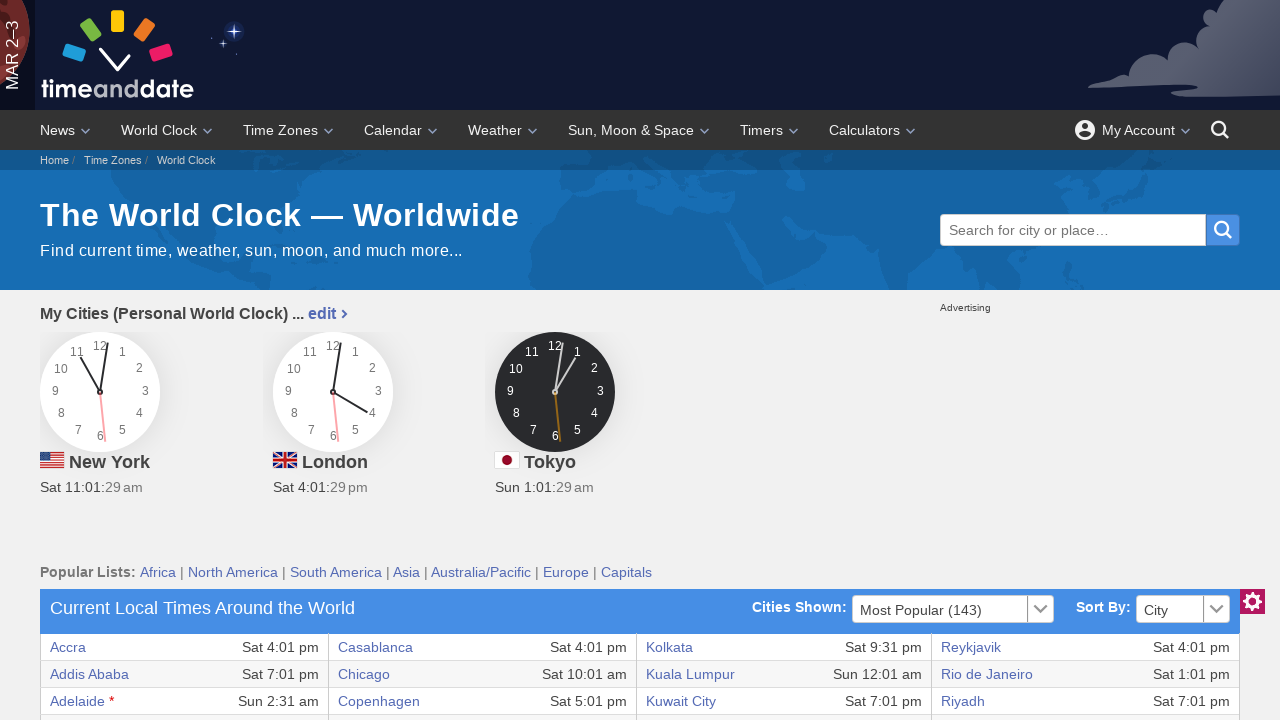

Waited for world clock table to be visible
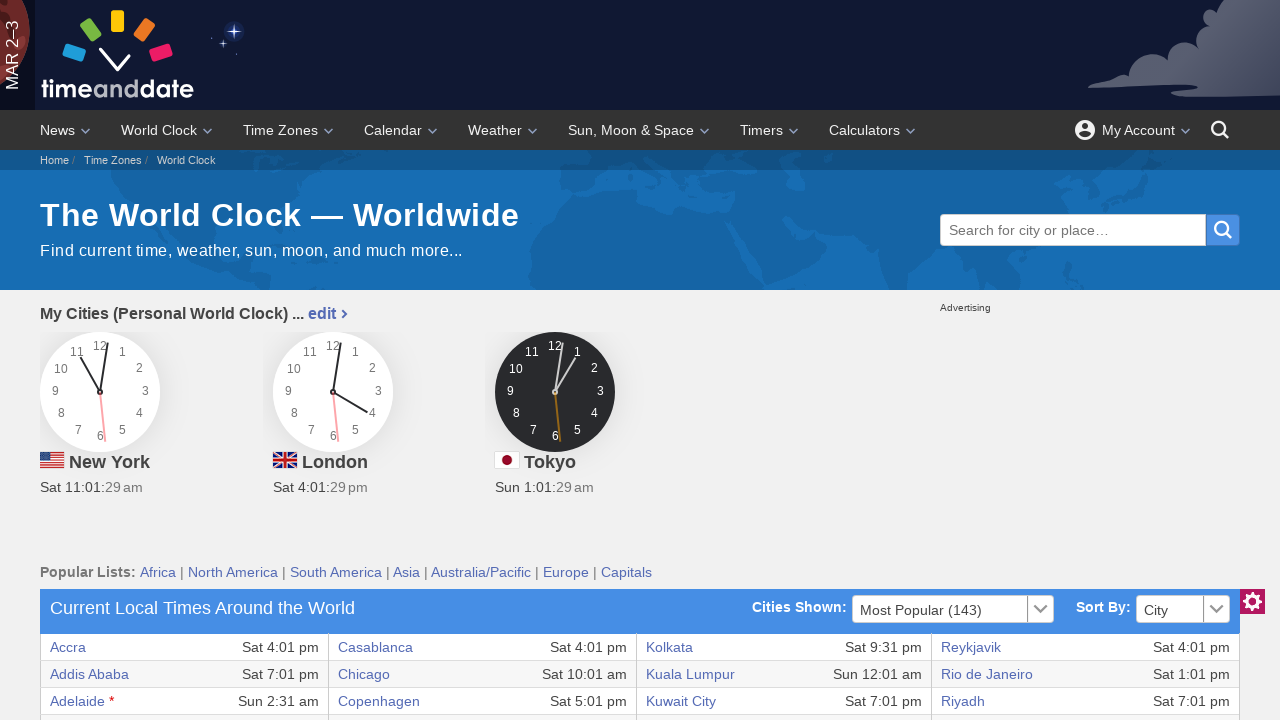

Verified world clock table contains data rows
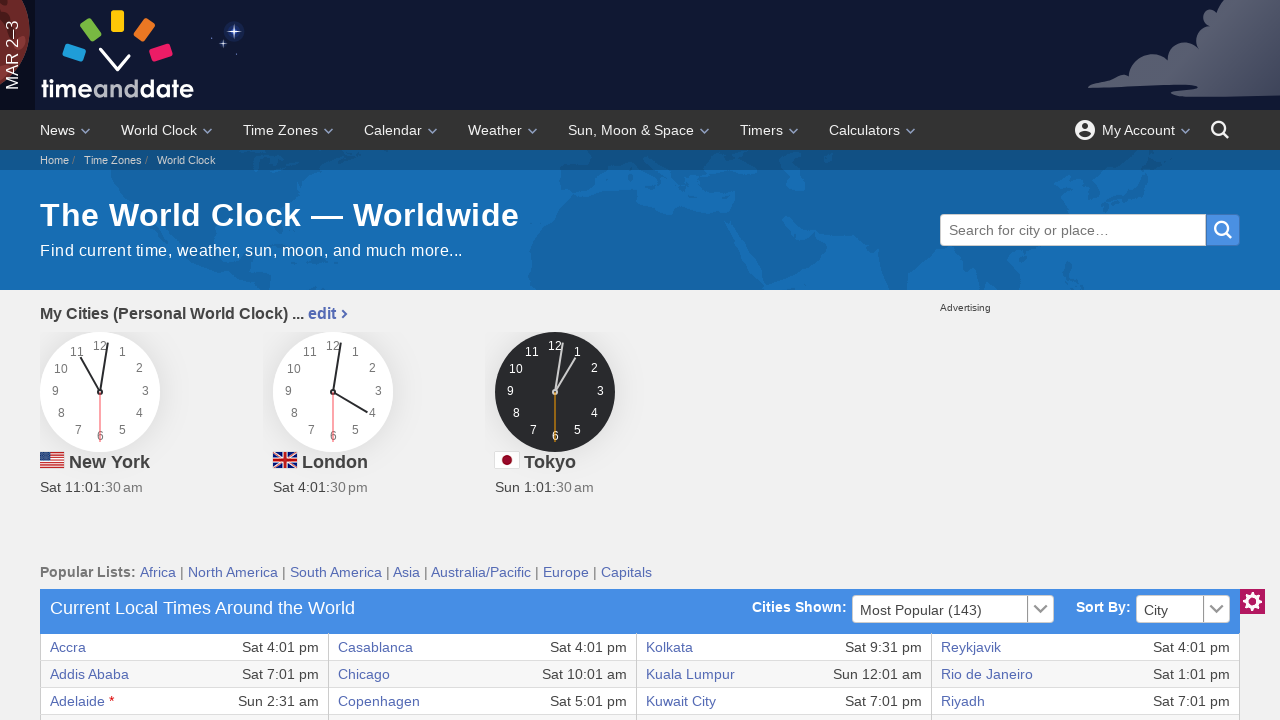

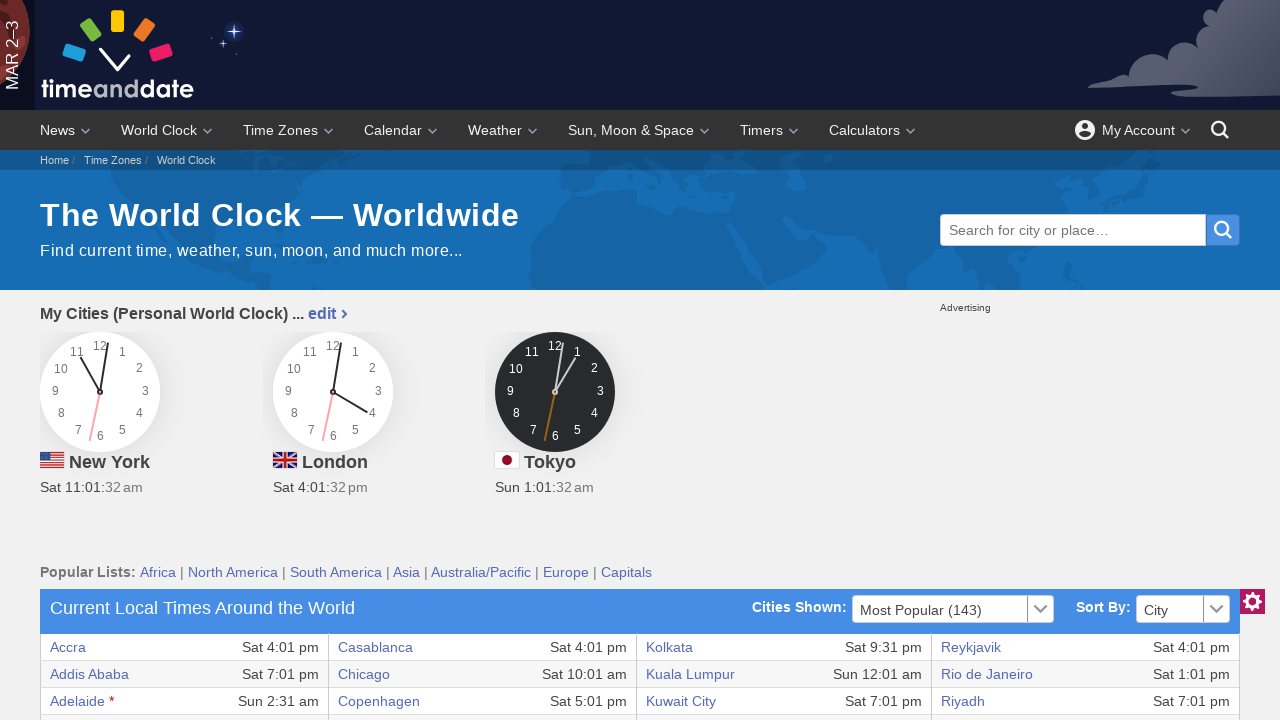